Navigates to PhonePe homepage and clicks on the "About Us" link to navigate to the about page, then verifies the page loads by checking the title.

Starting URL: https://www.phonepe.com/

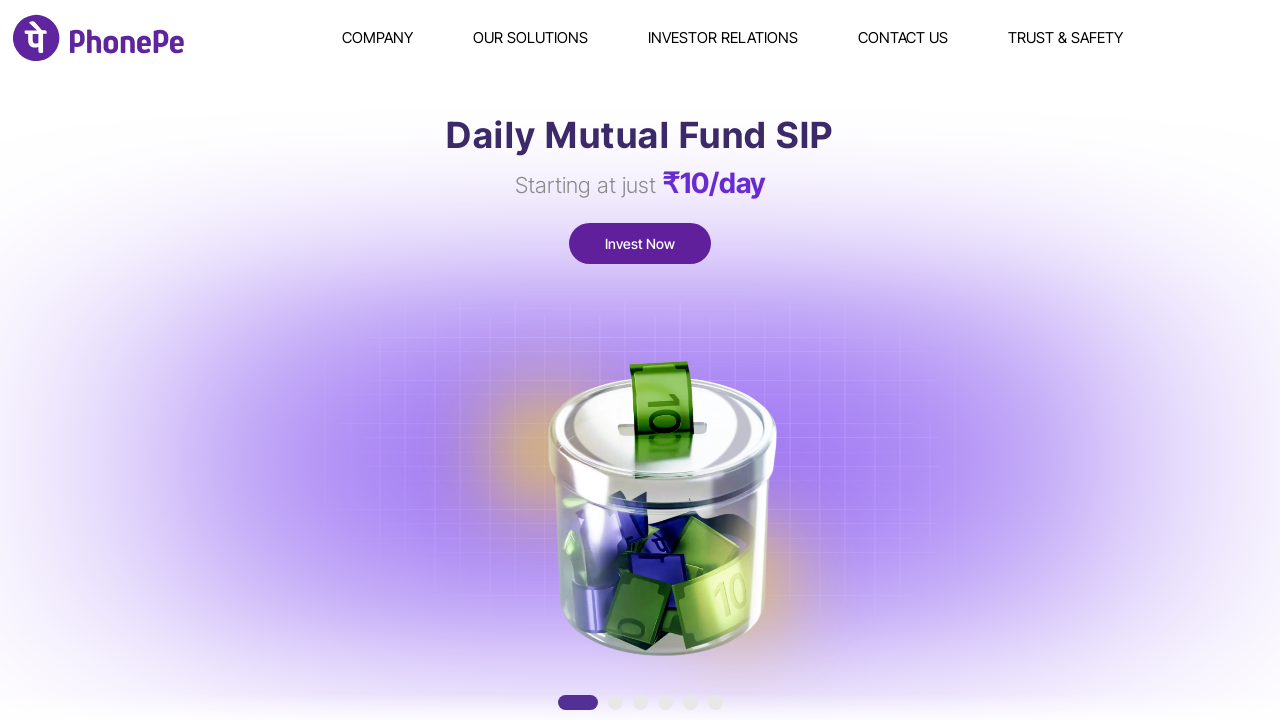

Clicked on the 'About Us' link at (772, 710) on xpath=(//*[text()='About Us'])[1]
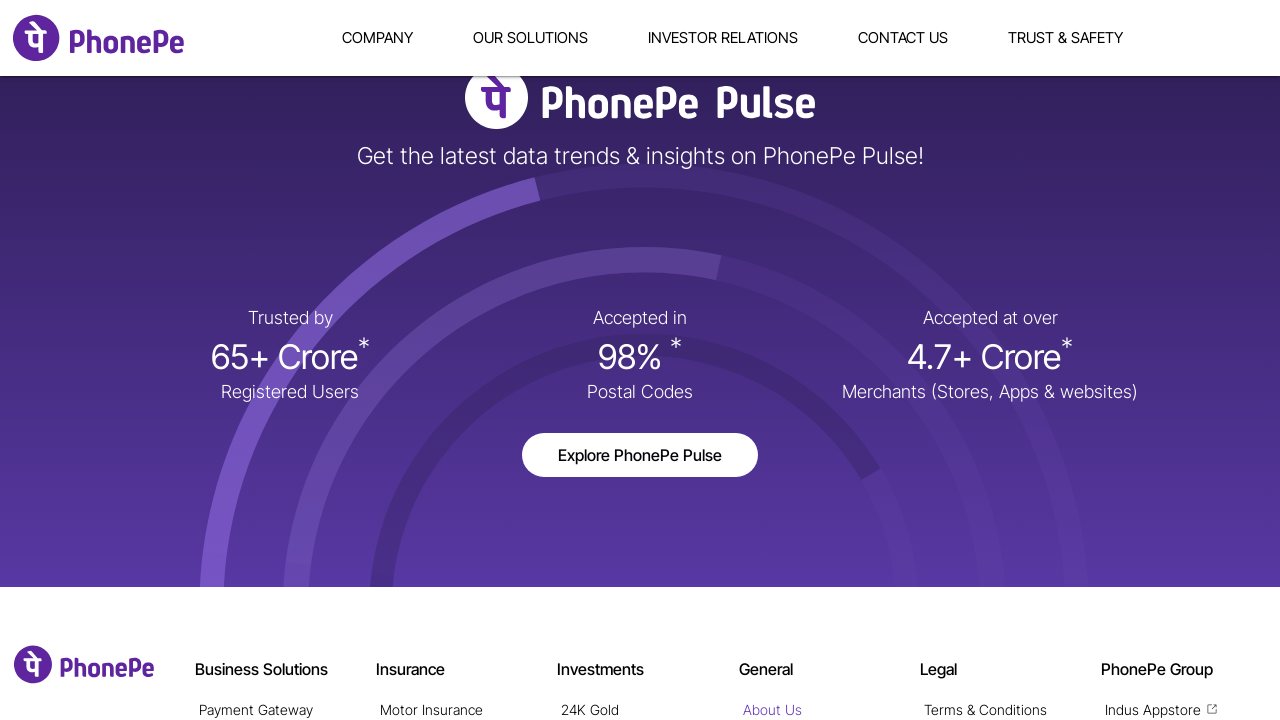

About Us page loaded with domcontentloaded state
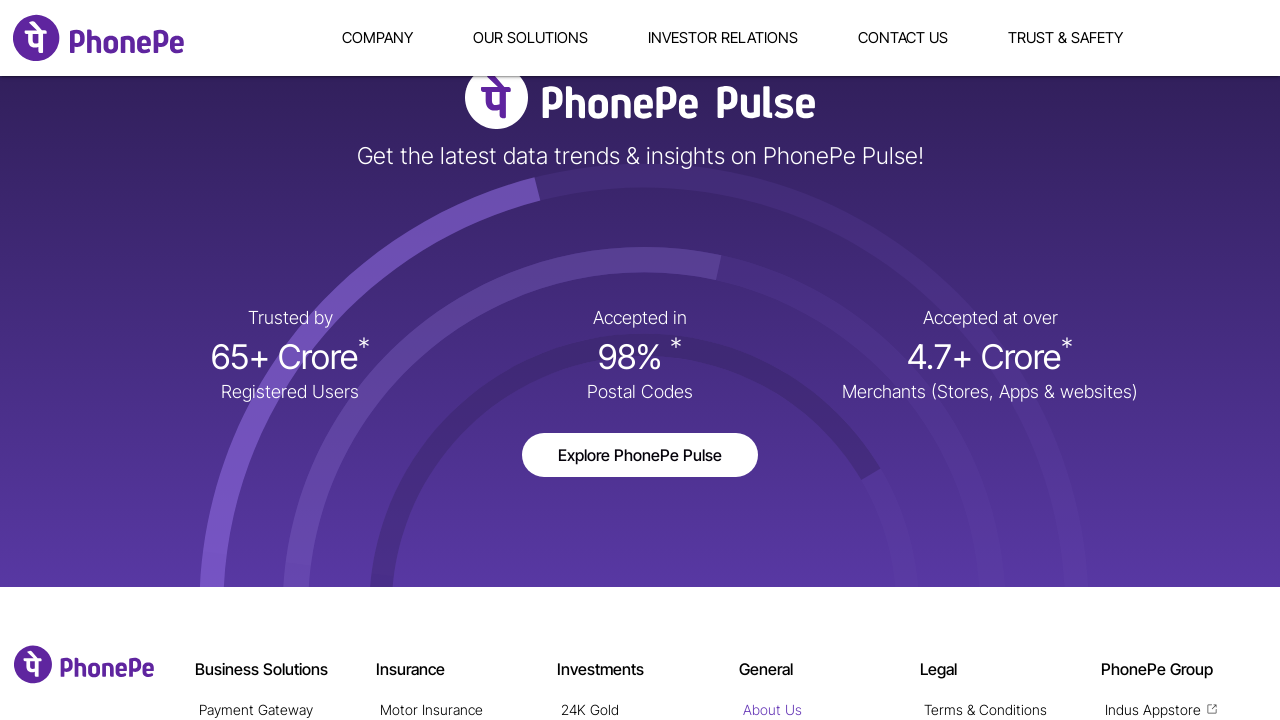

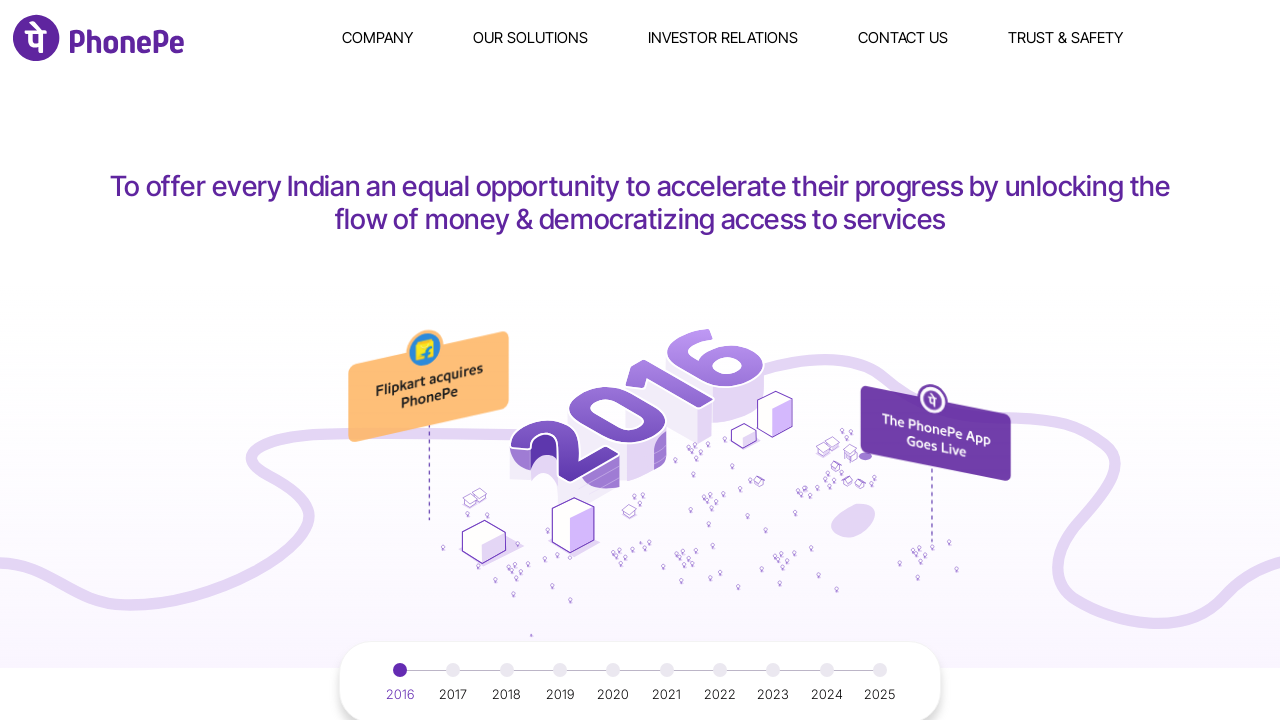